Tests multiple checkbox selection functionality by checking the Sunday, Monday, and Thursday checkboxes in a loop

Starting URL: https://testautomationpractice.blogspot.com/

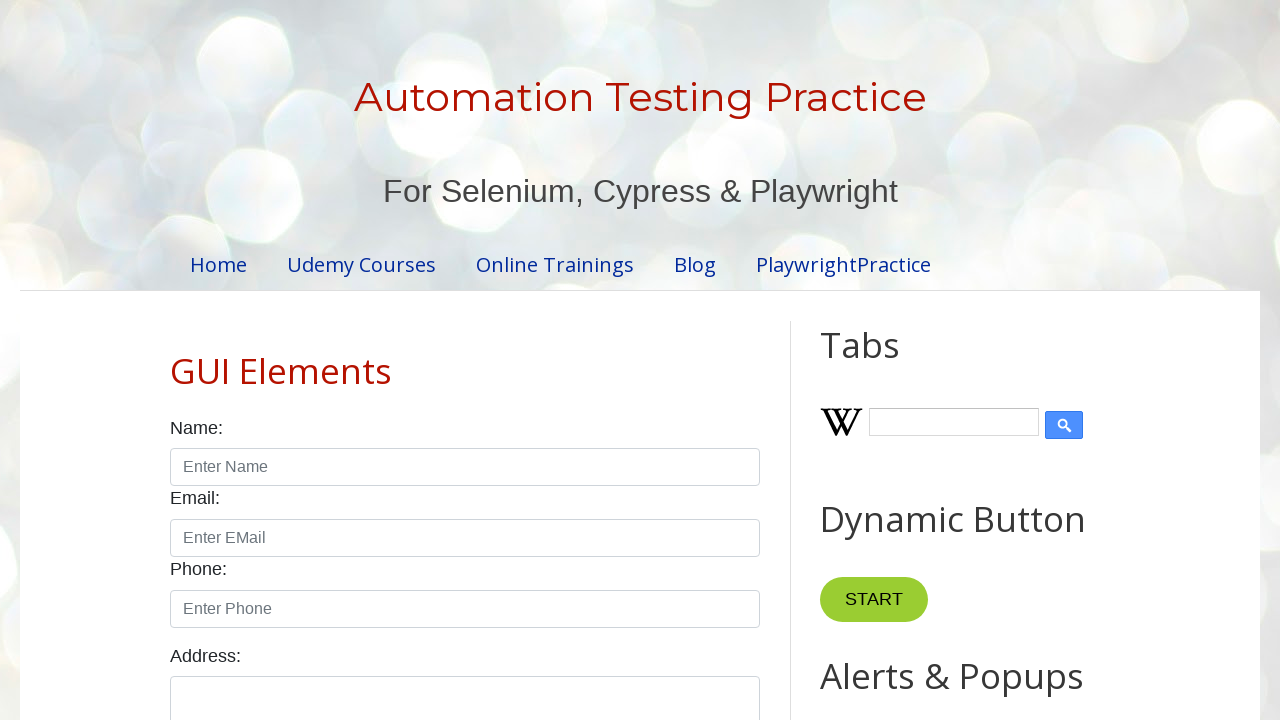

Checked Sunday checkbox at (176, 360) on xpath=//input[@id='sunday']
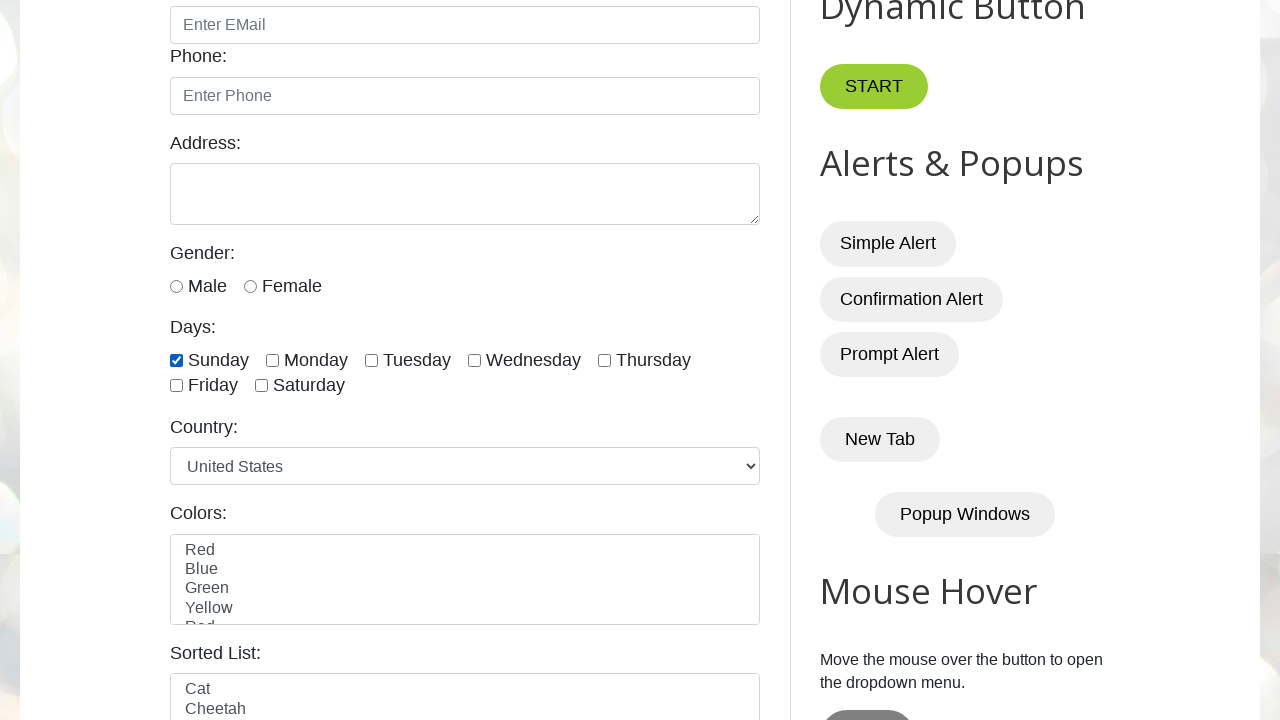

Checked checkbox with locator: //input[@id='sunday'] on //input[@id='sunday']
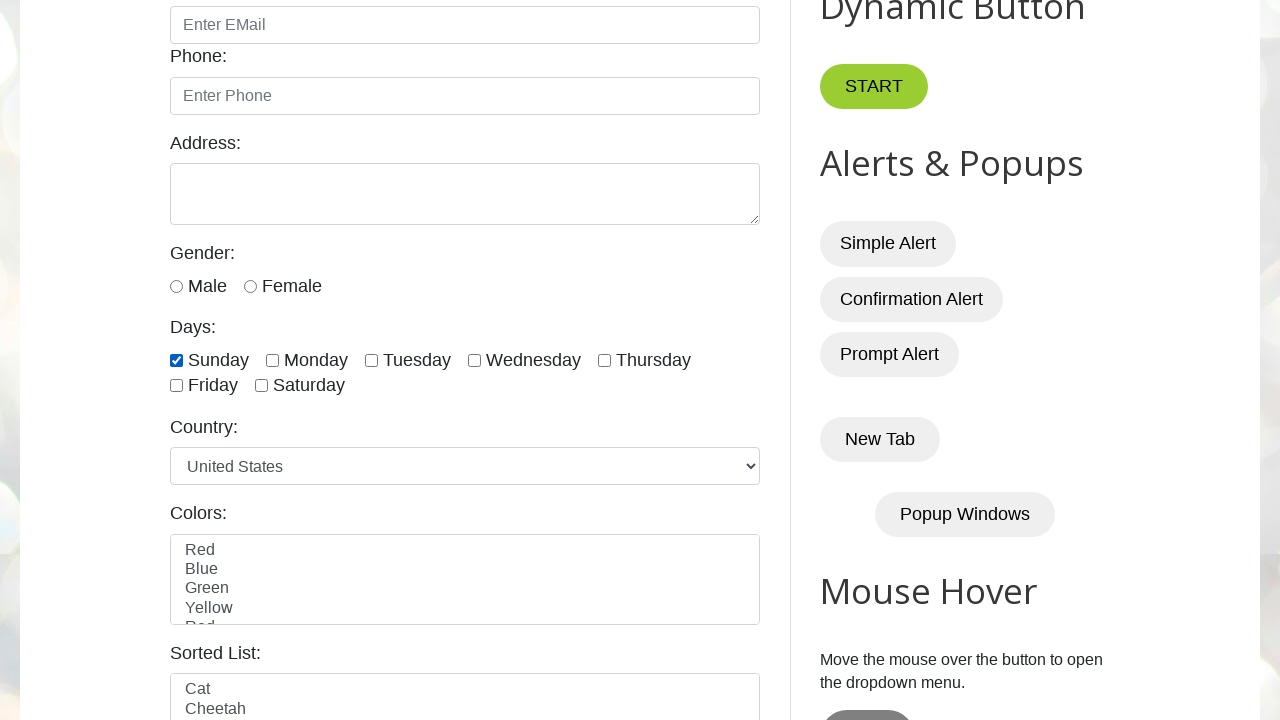

Checked checkbox with locator: //label[normalize-space()='Monday'] at (316, 360) on //label[normalize-space()='Monday']
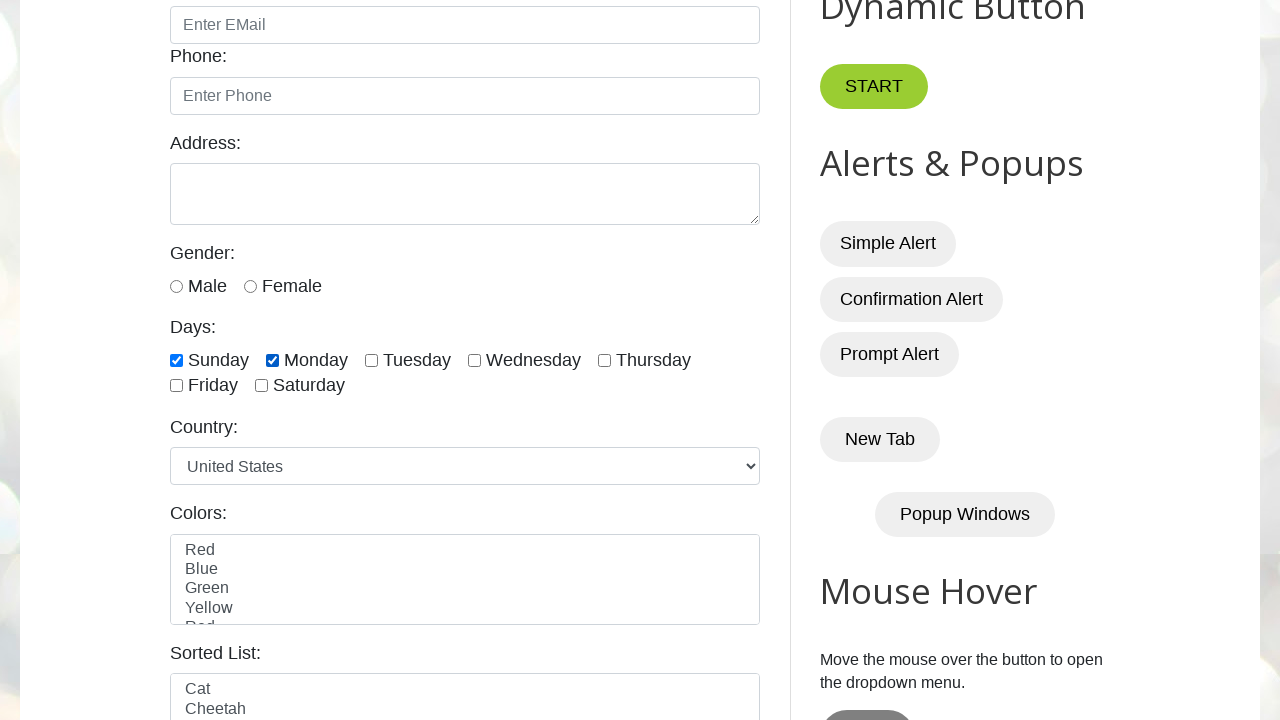

Checked checkbox with locator: //label[normalize-space()='Thursday'] at (654, 360) on //label[normalize-space()='Thursday']
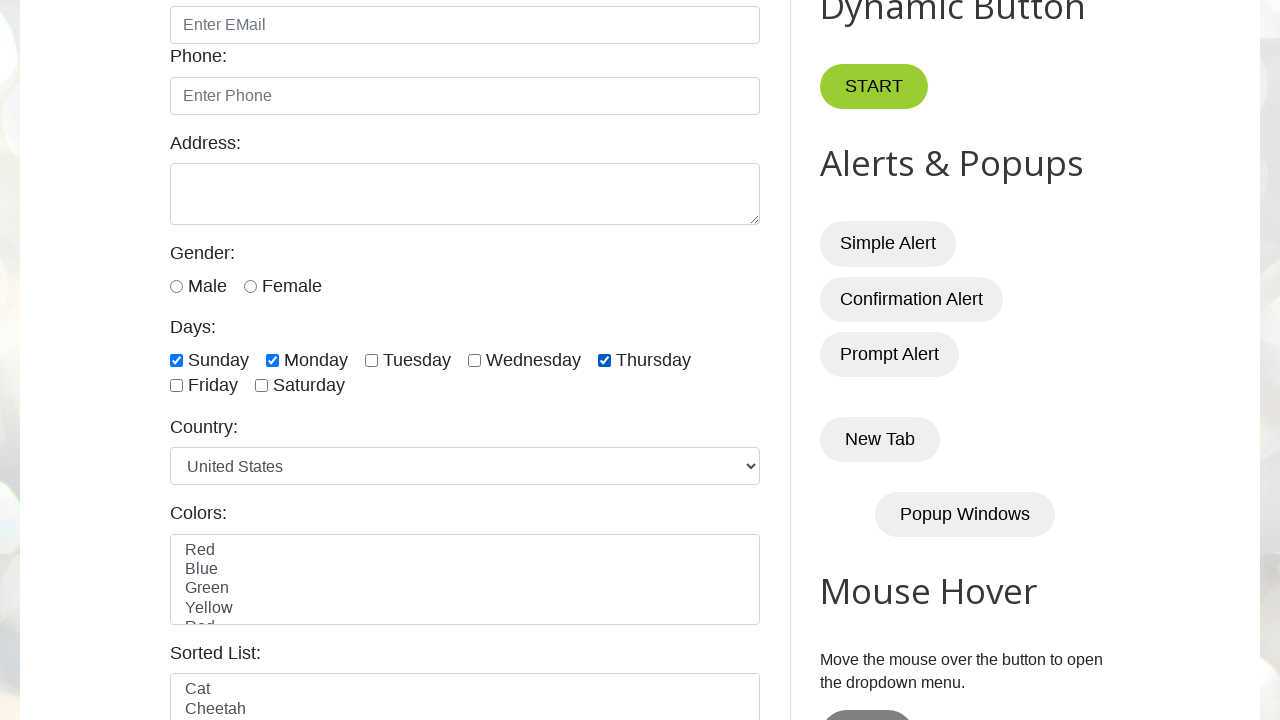

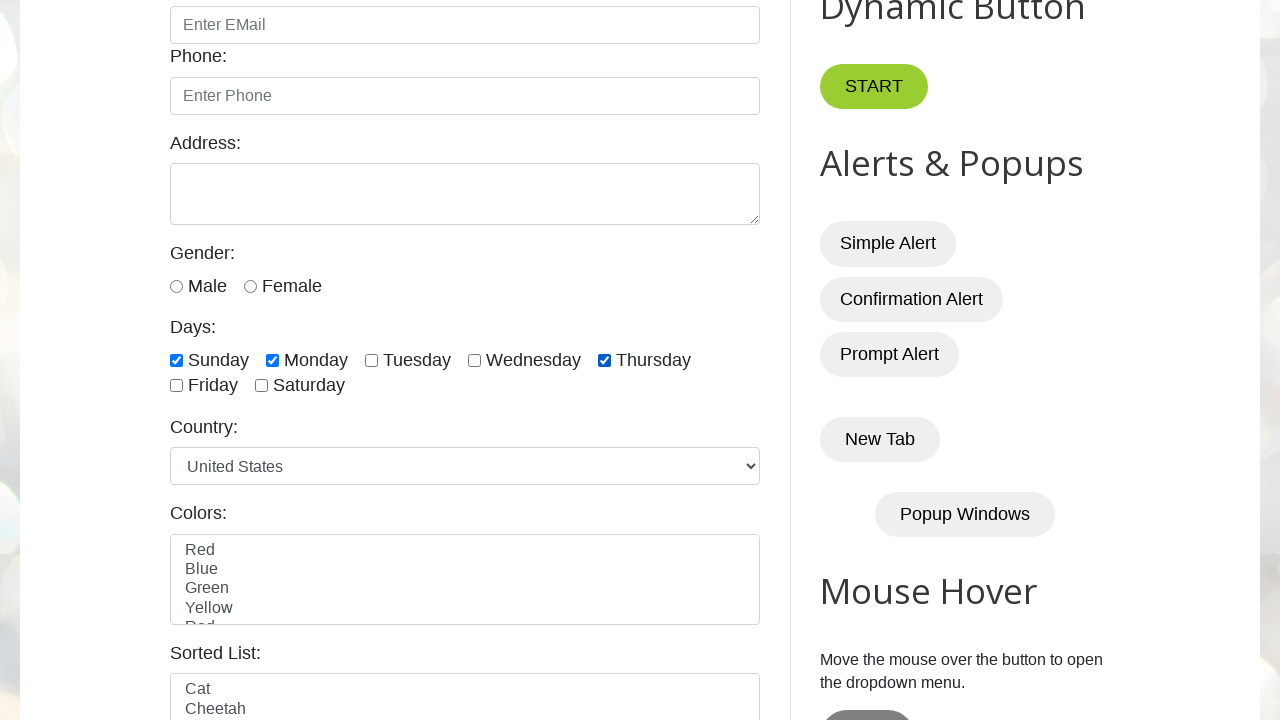